Navigates to a car listing page on PistonHeads and verifies the page content loads correctly

Starting URL: https://www.pistonheads.com/classifieds/used-cars/other-makes/all-models/corvette-stingray-c7-red-edition-automatic/9472888

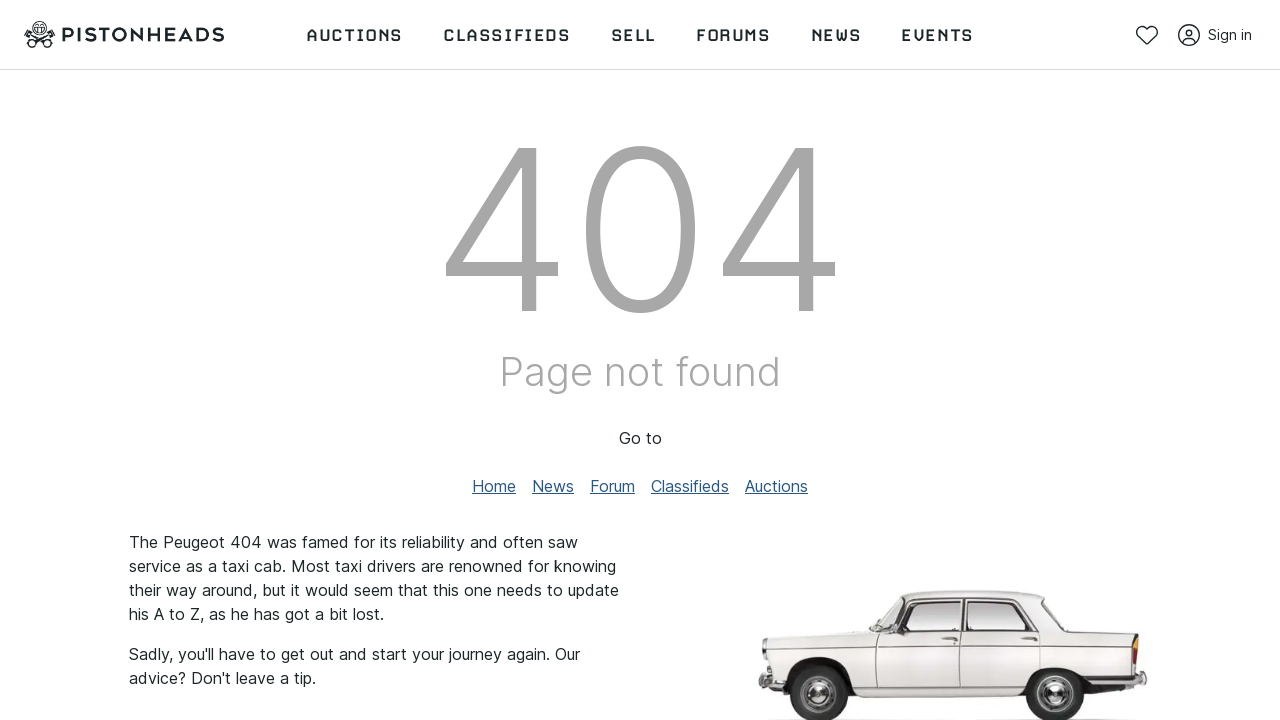

Waited for page body to load
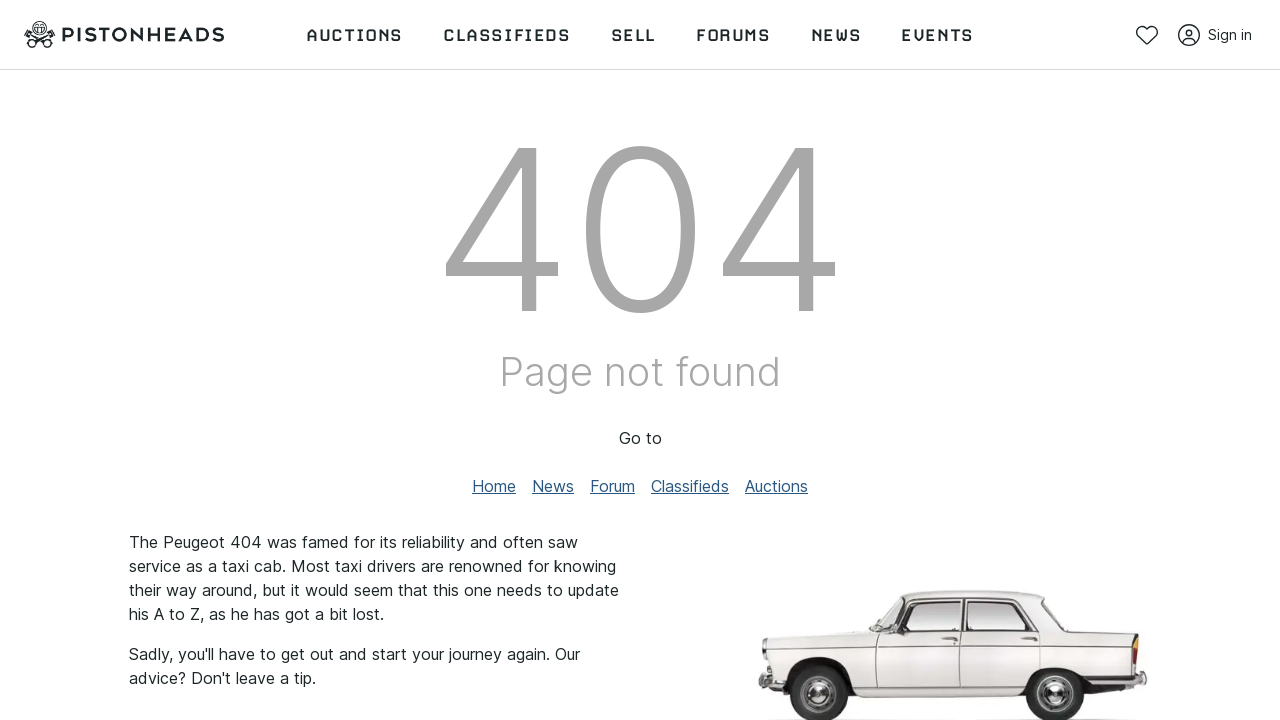

Verified DOM content fully loaded on PistonHeads car listing page
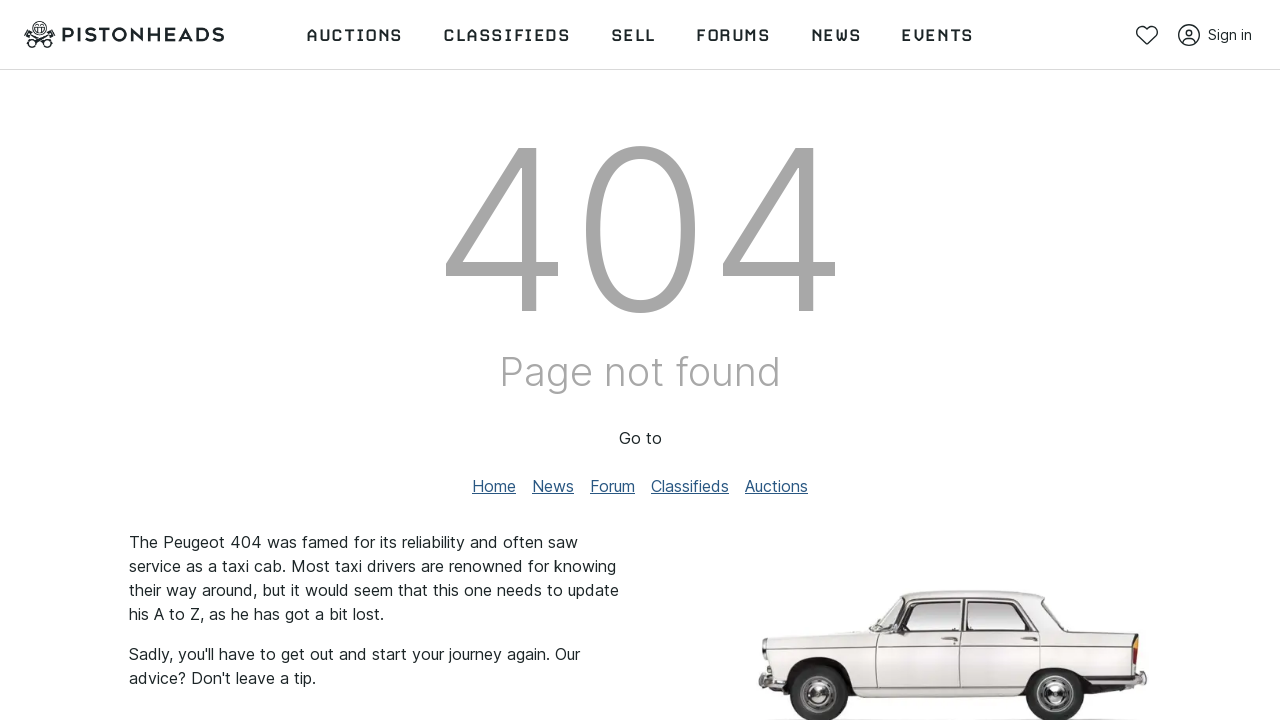

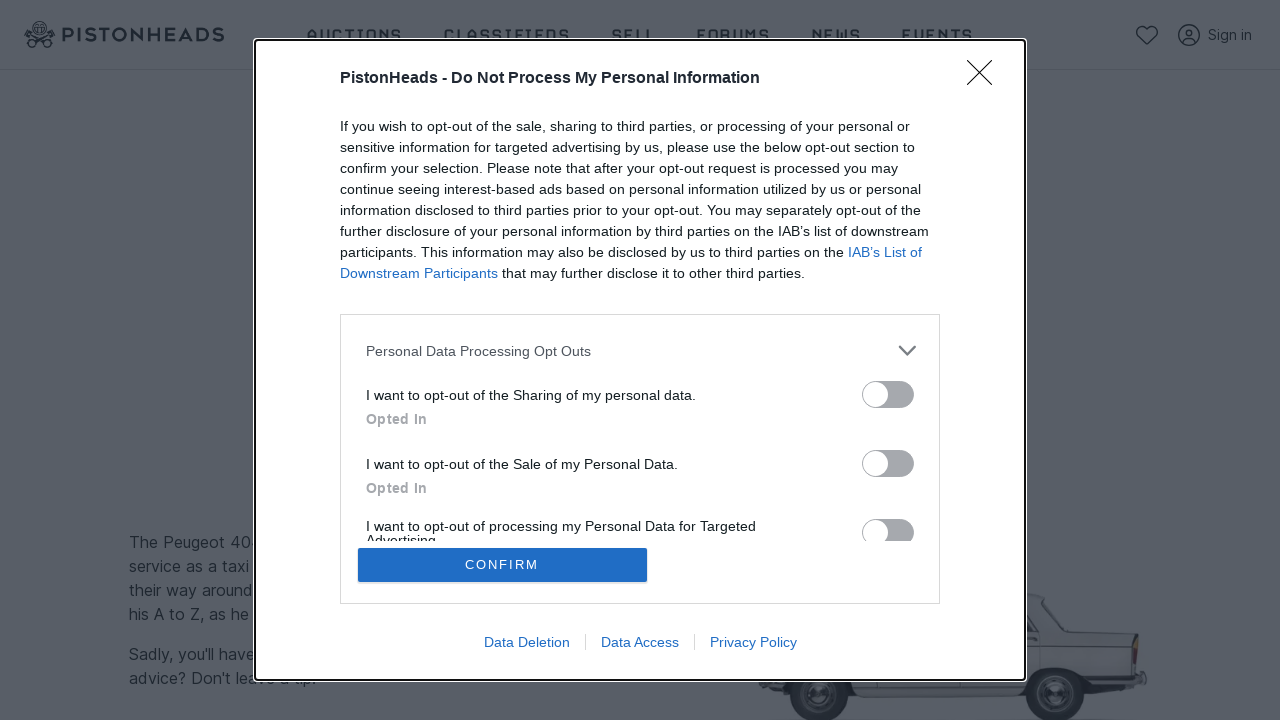